Navigates to Flipkart homepage, verifies the page title, and manipulates the browser window size

Starting URL: https://www.flipkart.com/

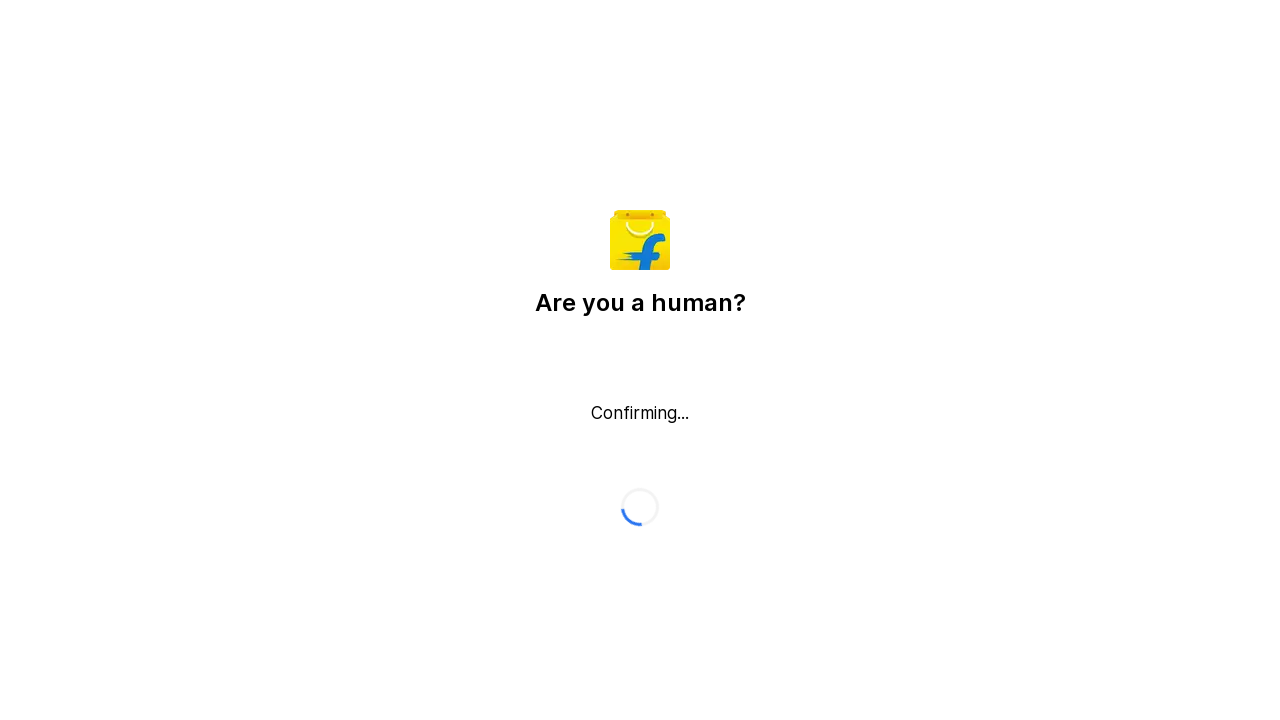

Retrieved page title from Flipkart homepage
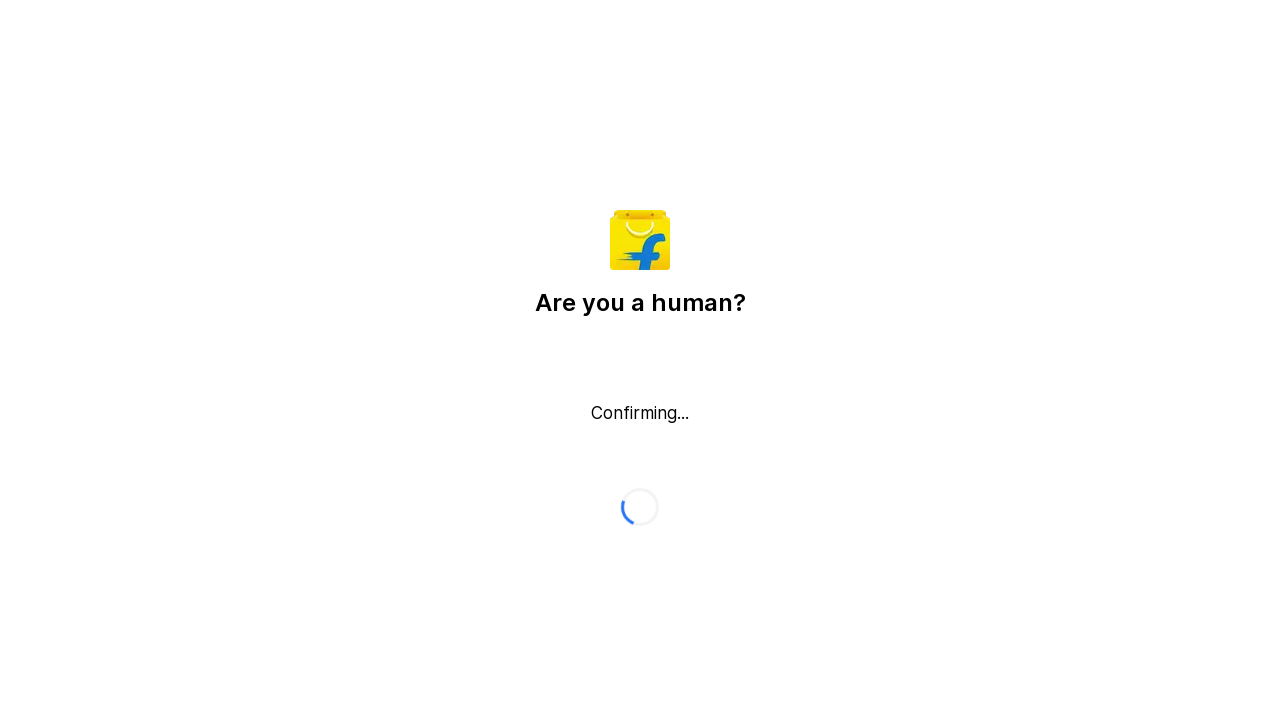

Welcome page title does not match expected value
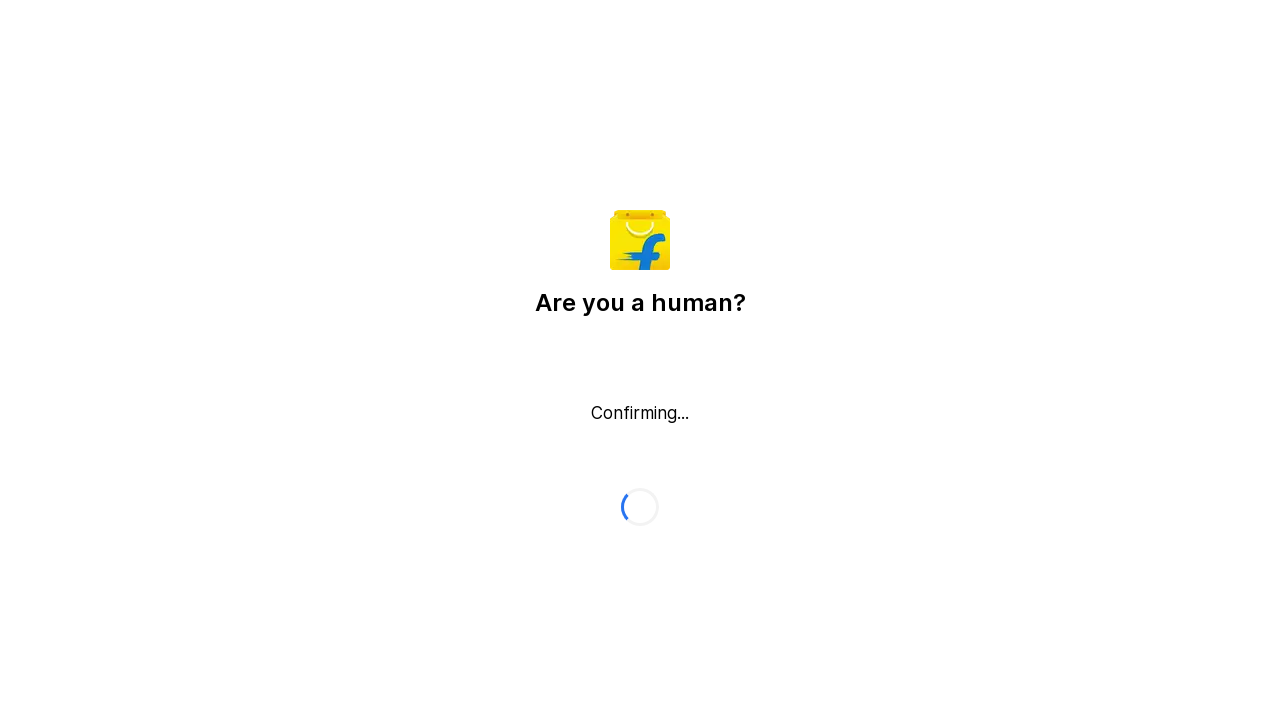

Retrieved current viewport size
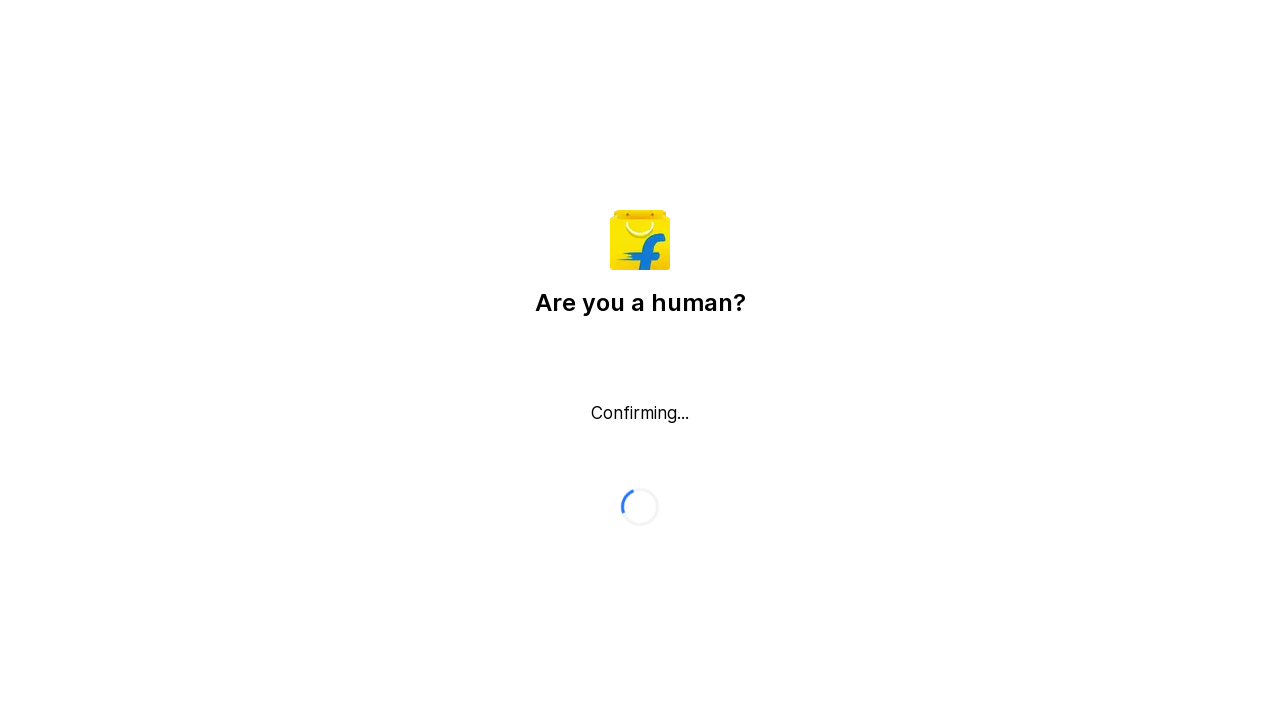

Set browser viewport size to 400x400 pixels
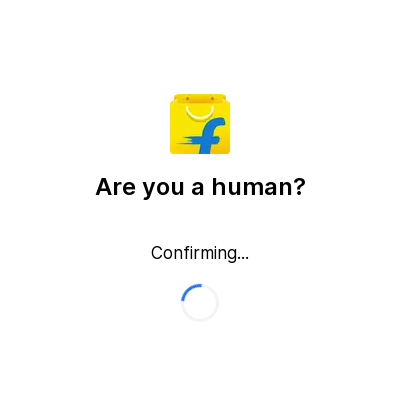

Waited 2 seconds to observe the resized browser window
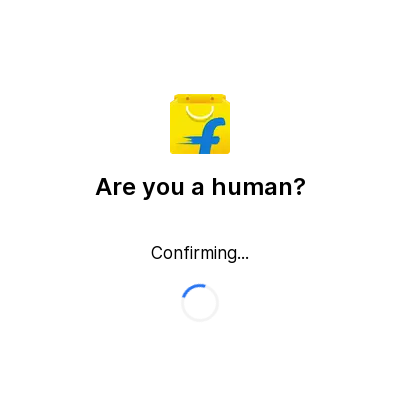

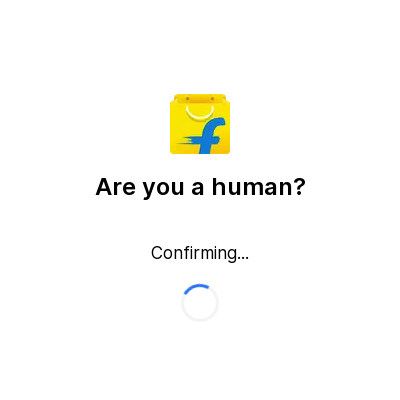